Tests keyboard input by sending the TAB key using keyboard actions without targeting a specific element, and verifying the displayed result text.

Starting URL: http://the-internet.herokuapp.com/key_presses

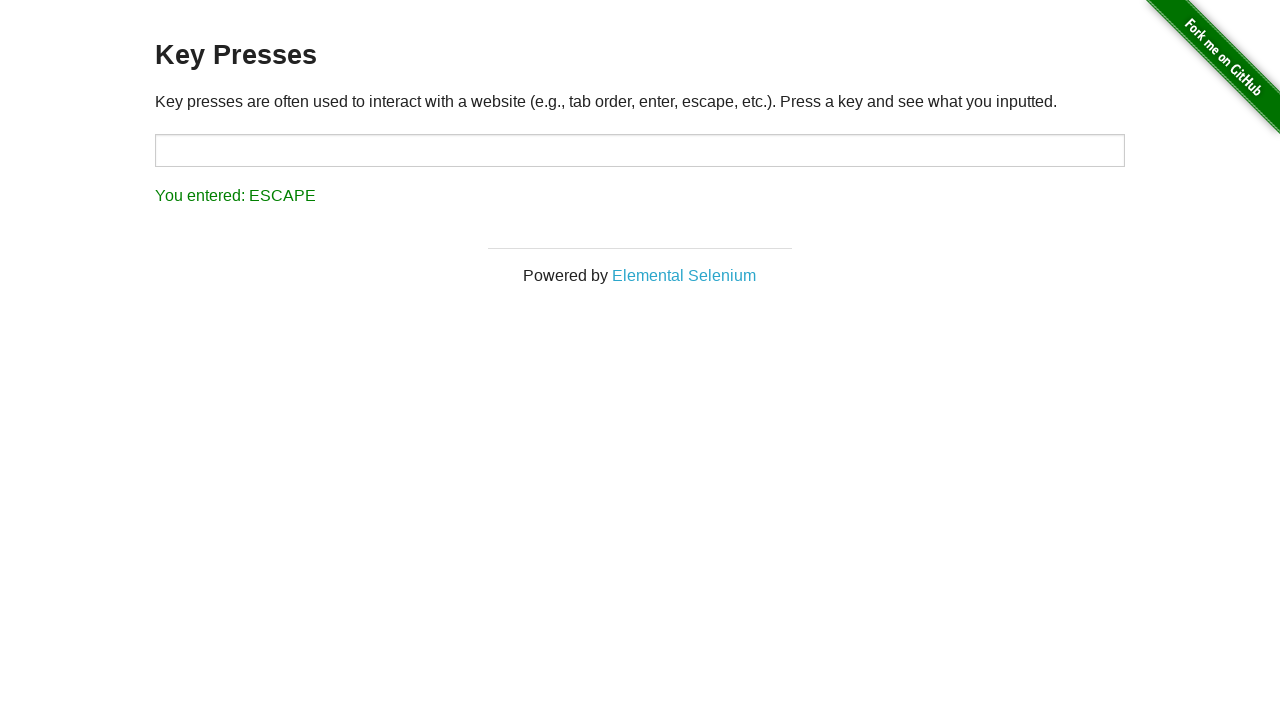

Pressed TAB key using keyboard actions
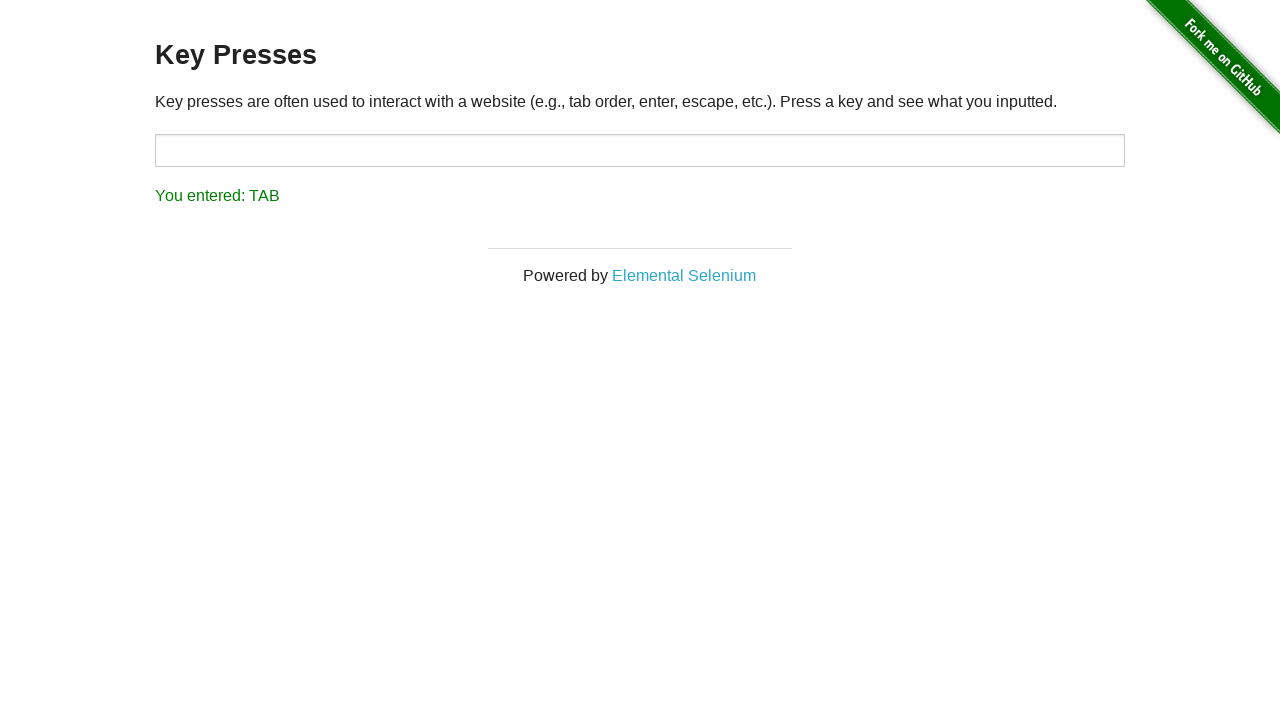

Result element loaded after TAB key press
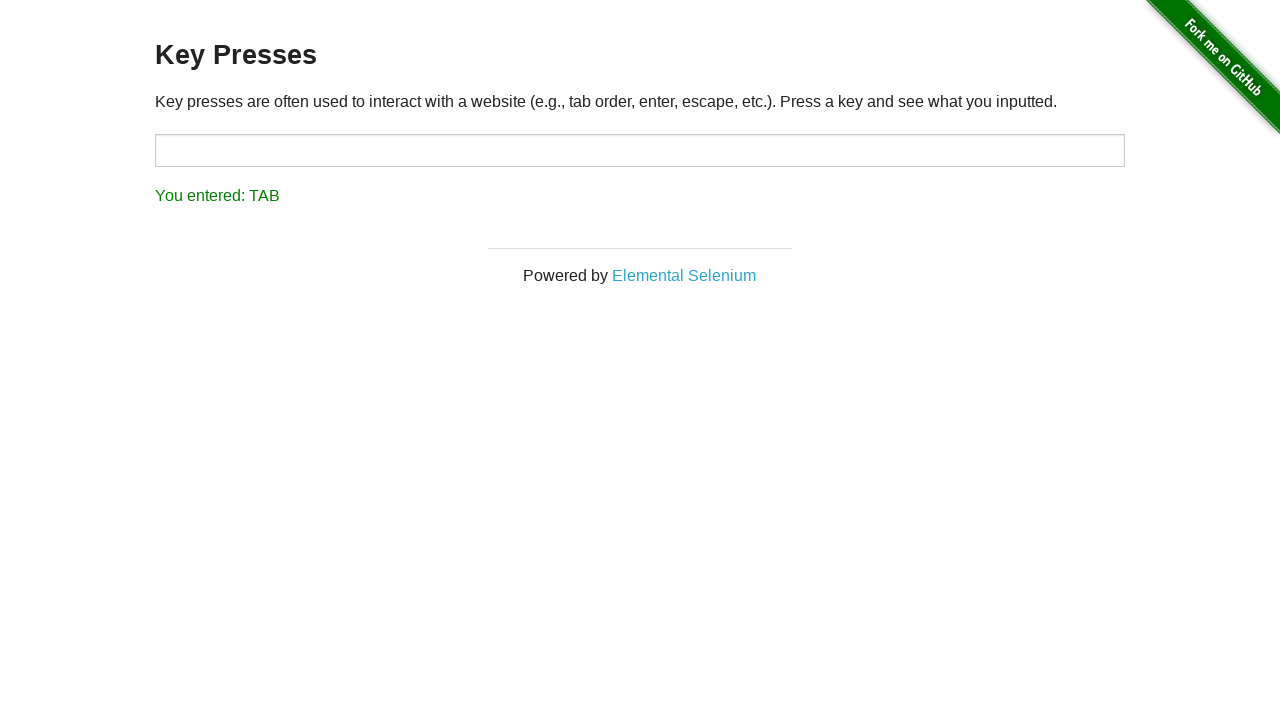

Retrieved result text content
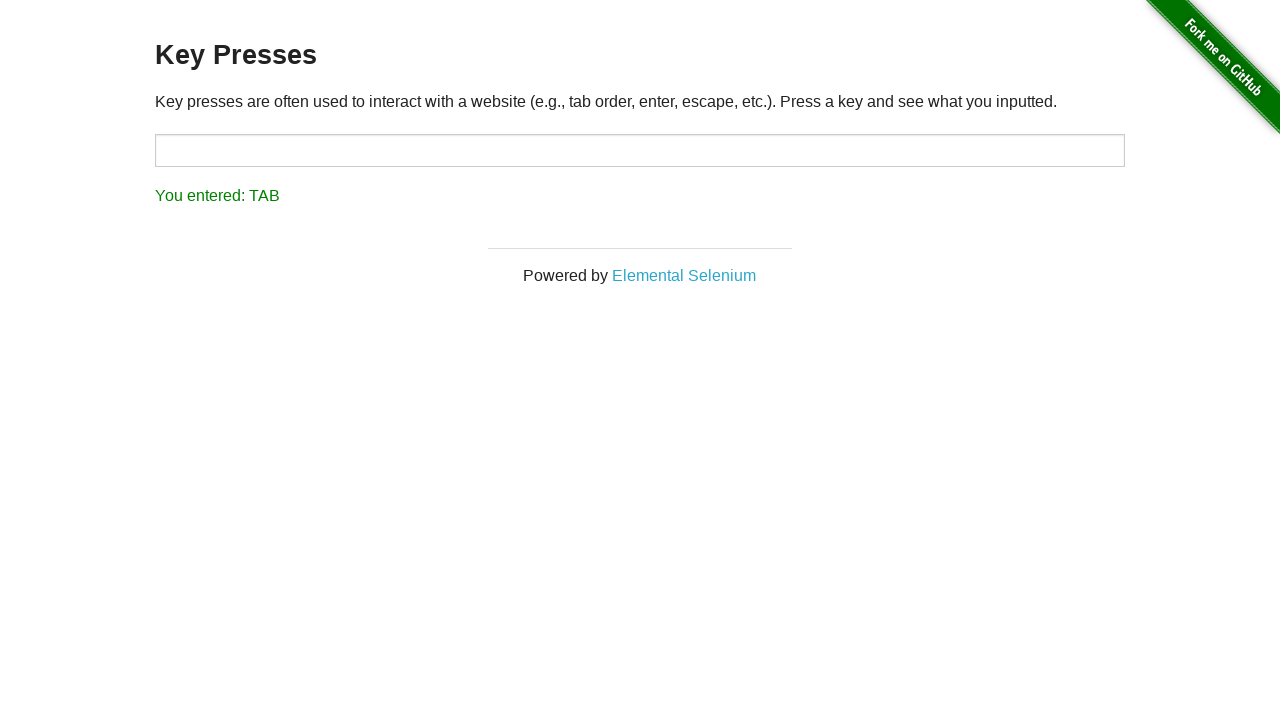

Verified result text matches expected TAB key input
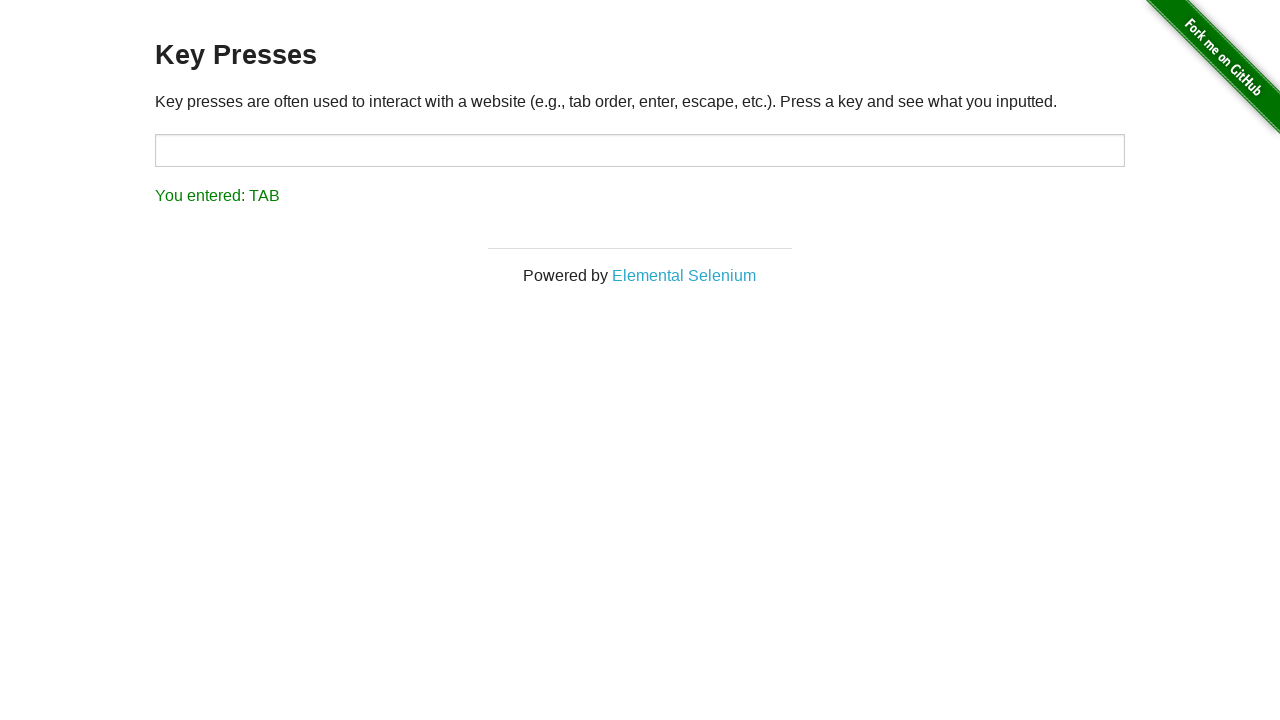

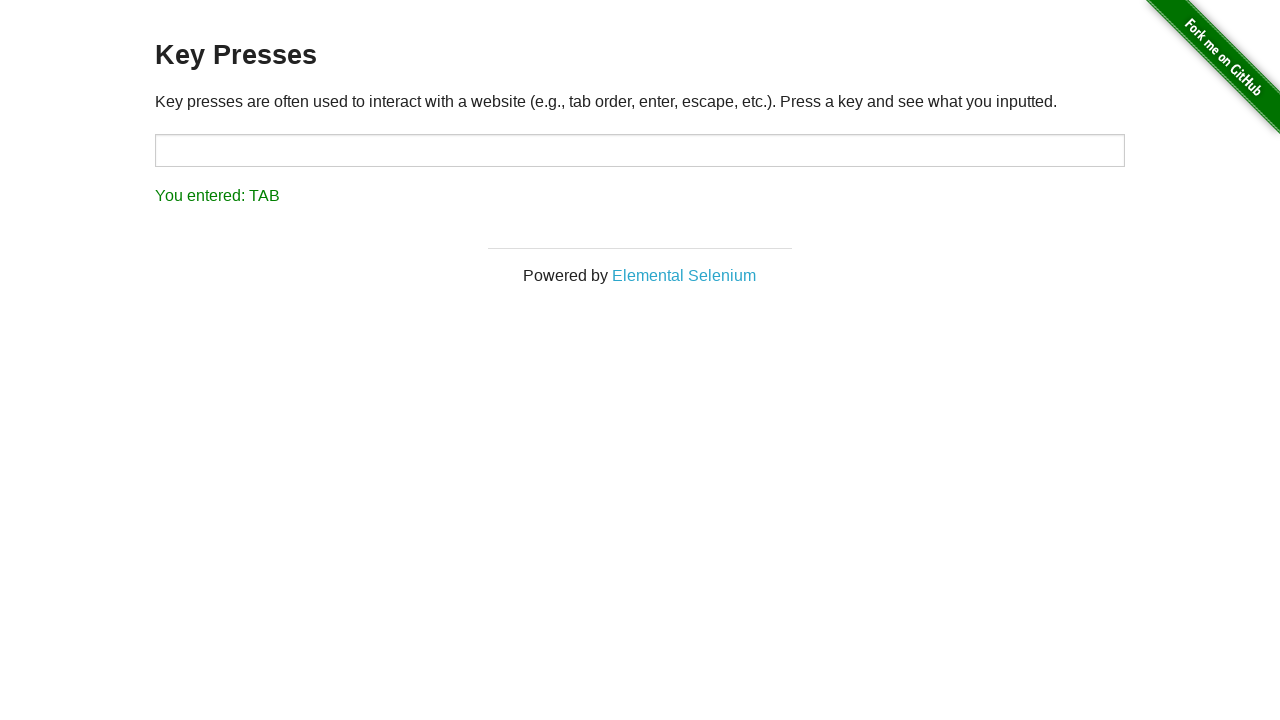